Tests window handle functionality by filling a name field, clicking a button to open a new window, and switching to the newly opened child window.

Starting URL: https://www.hyrtutorials.com/p/window-handles-practice.html

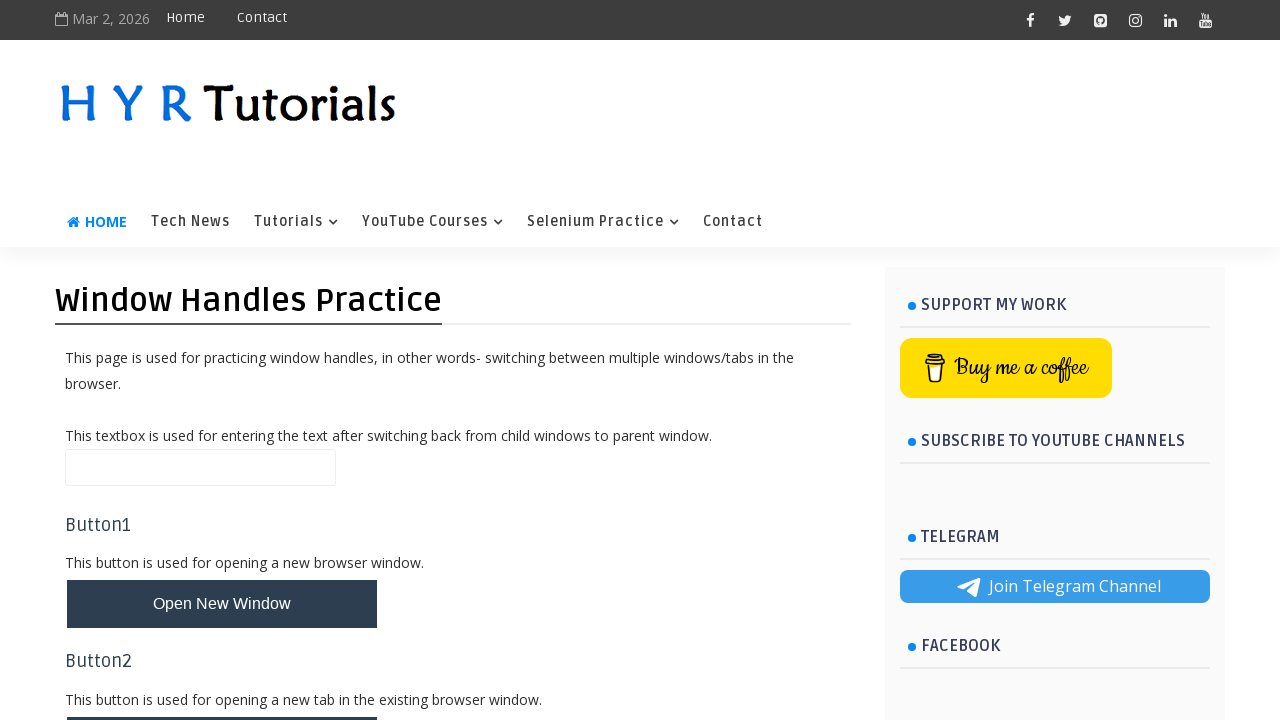

Filled name field with 'Rakesh' on #name
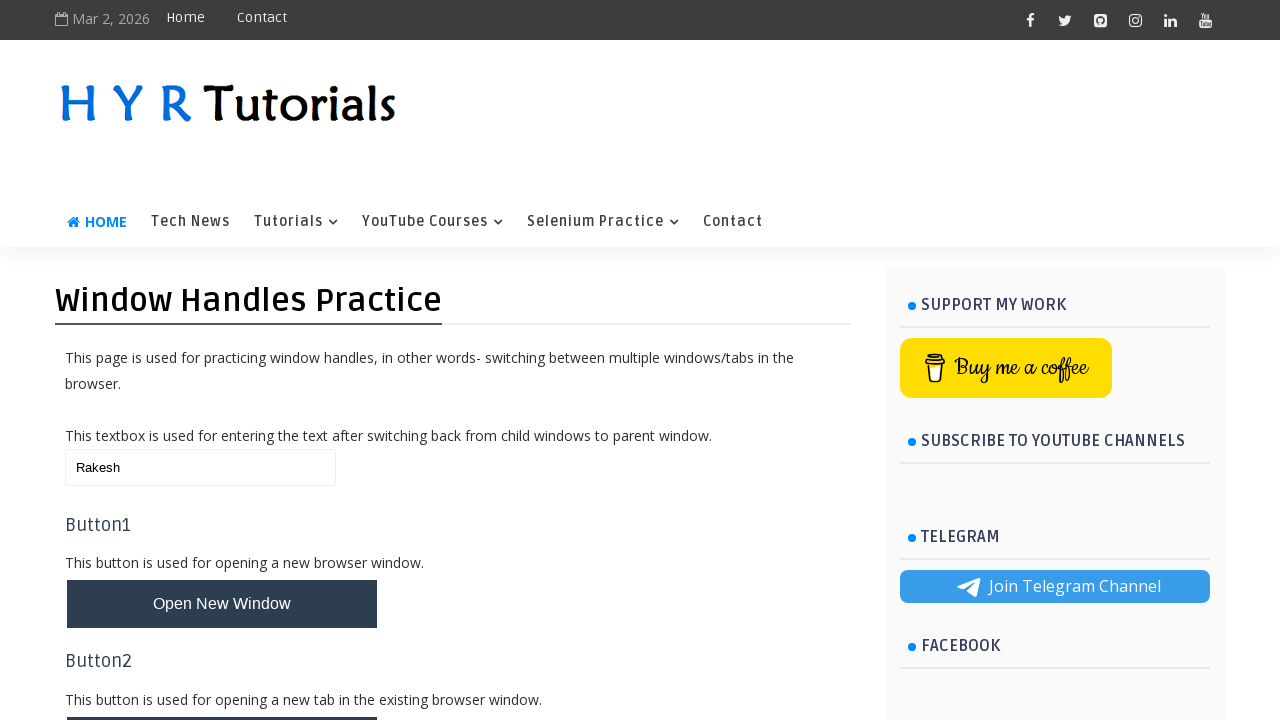

Stored reference to original page
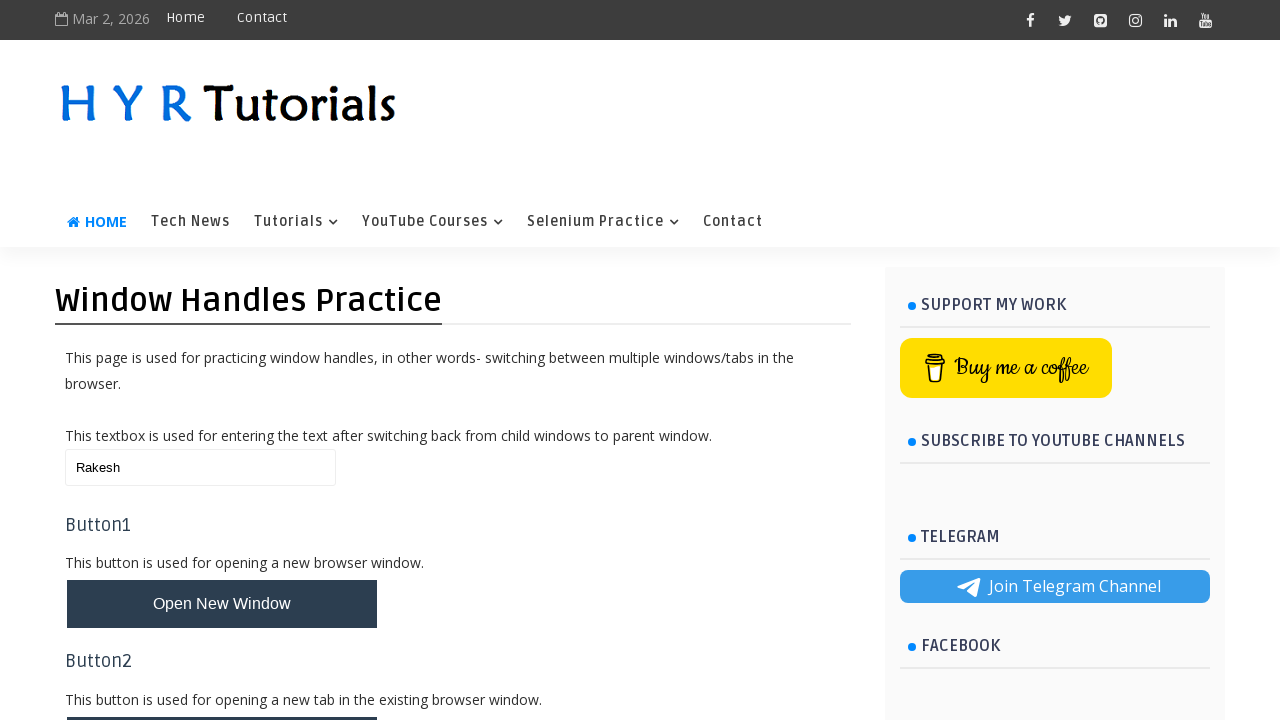

Clicked button to open new window at (222, 604) on #newWindowBtn
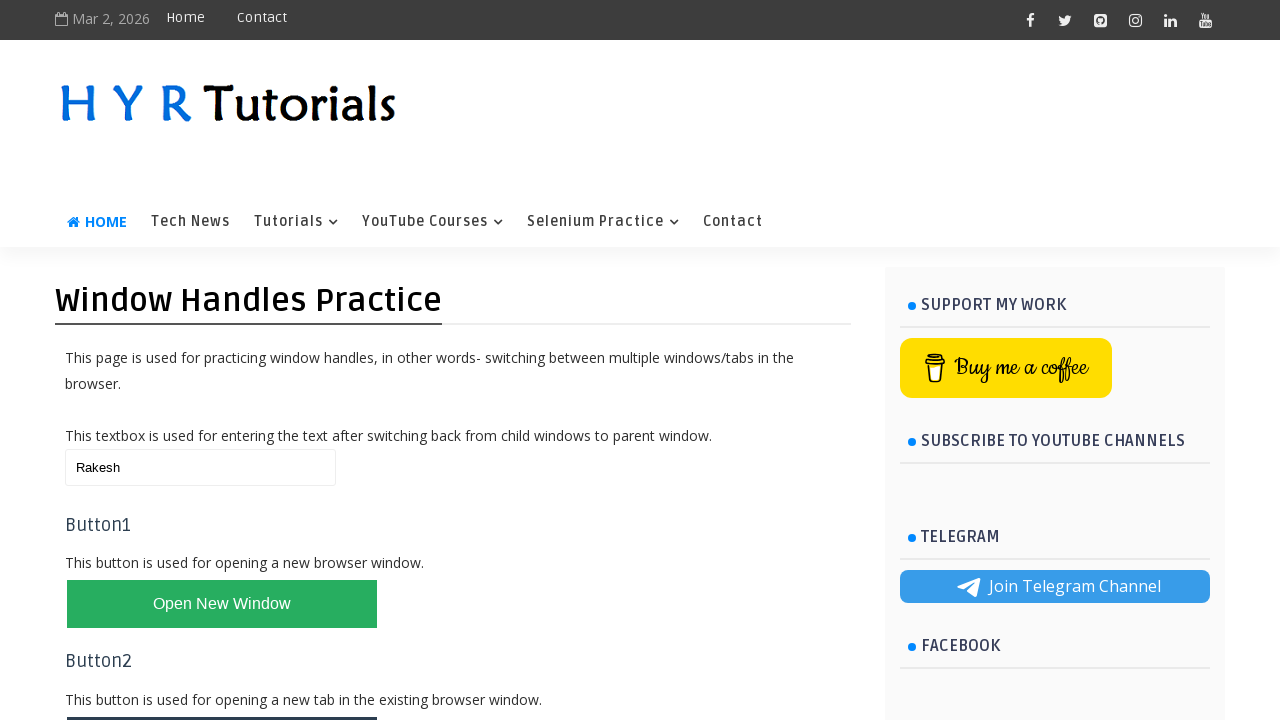

Retrieved reference to newly opened child window
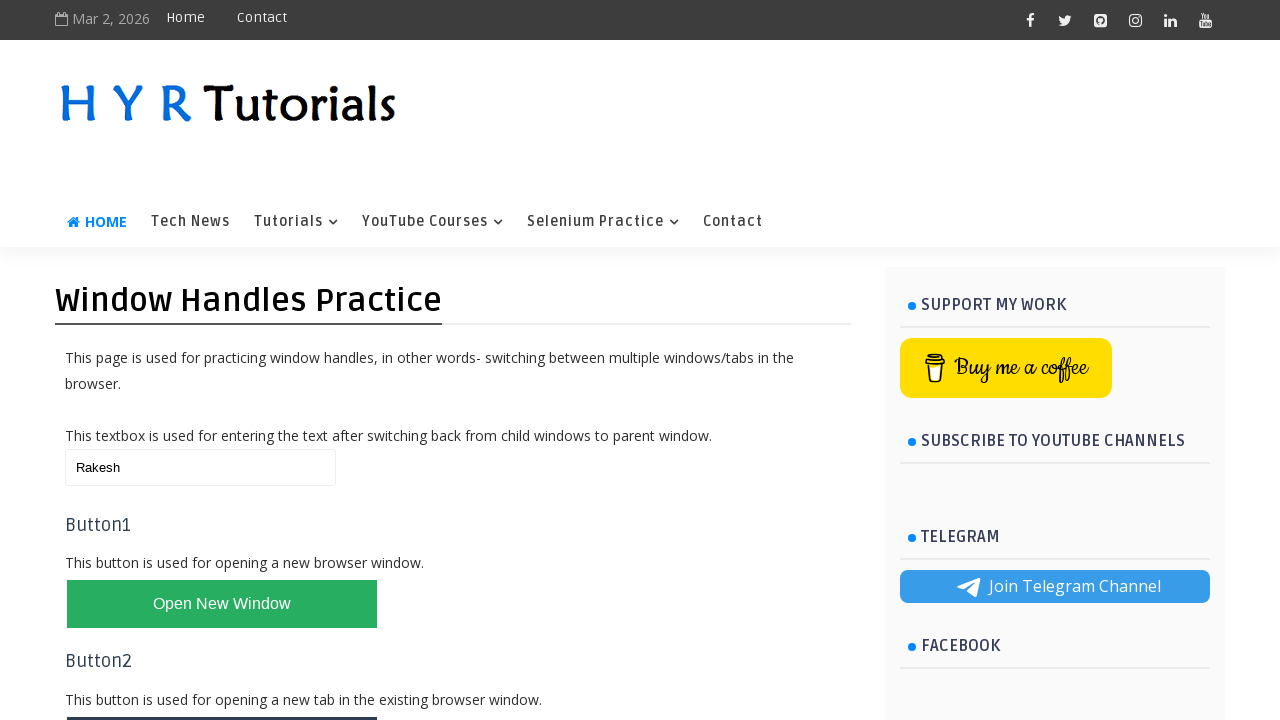

Waited for new page to fully load
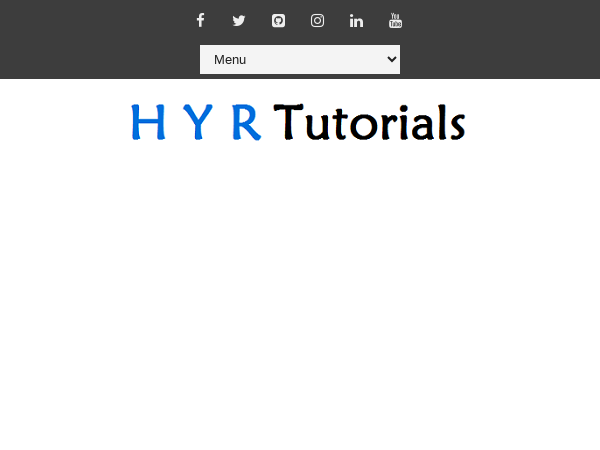

Switched focus to newly opened child window
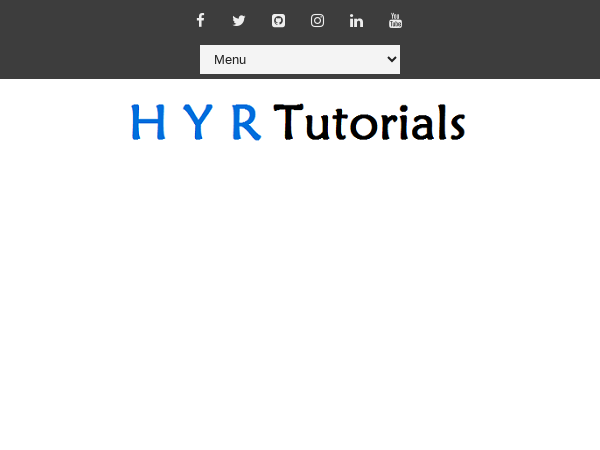

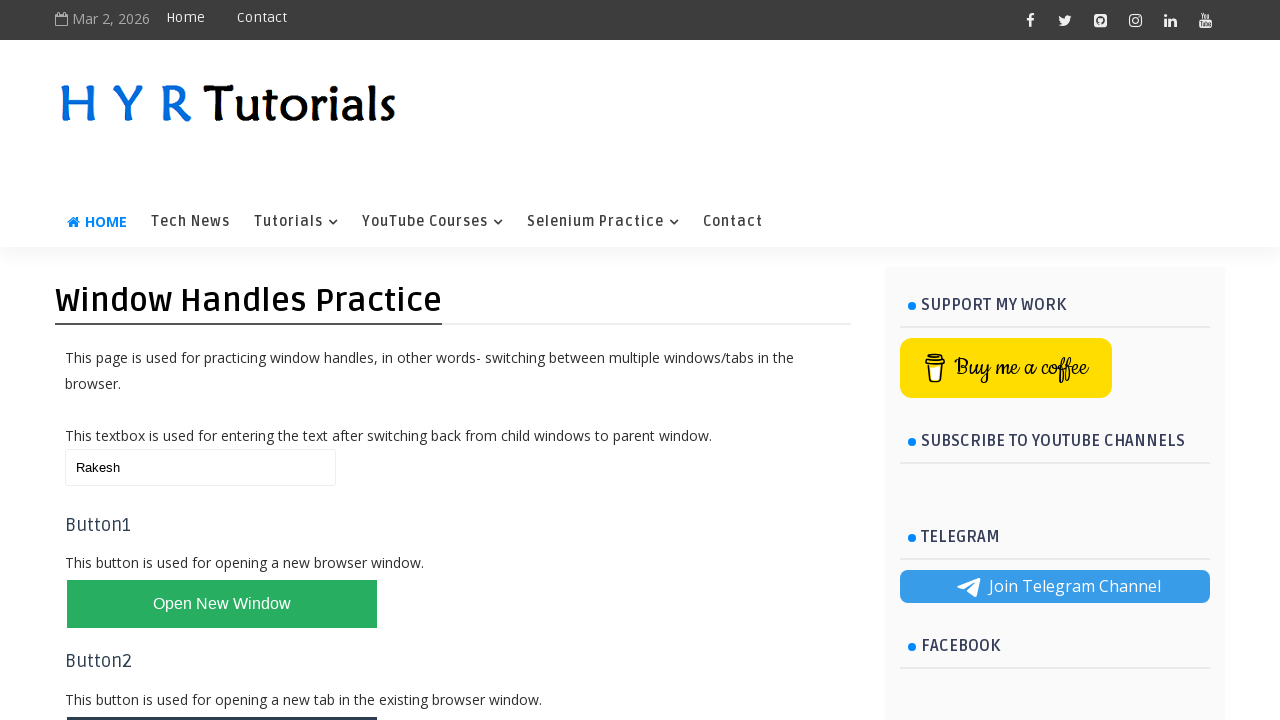